Tests double-click functionality by double-clicking a button and verifying an element appears

Starting URL: https://automationfc.github.io/basic-form/index.html

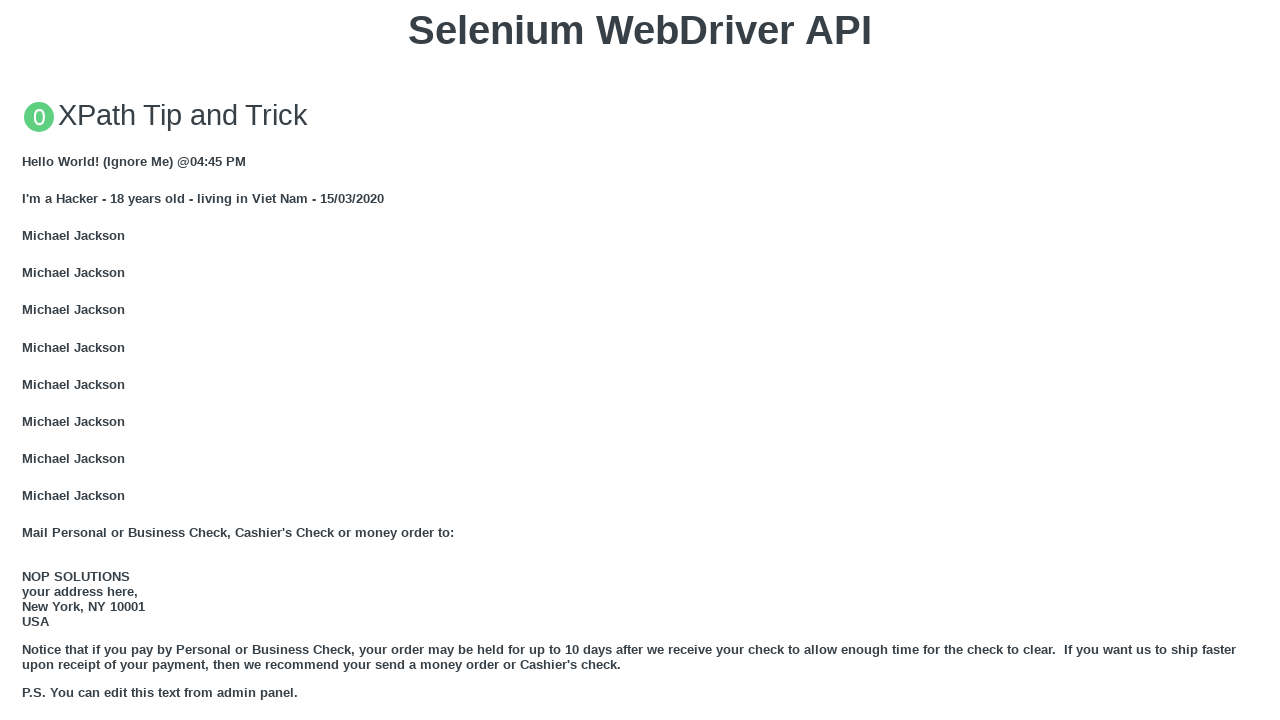

Double-clicked the 'Double click me' button at (640, 361) on xpath=//button[text()='Double click me']
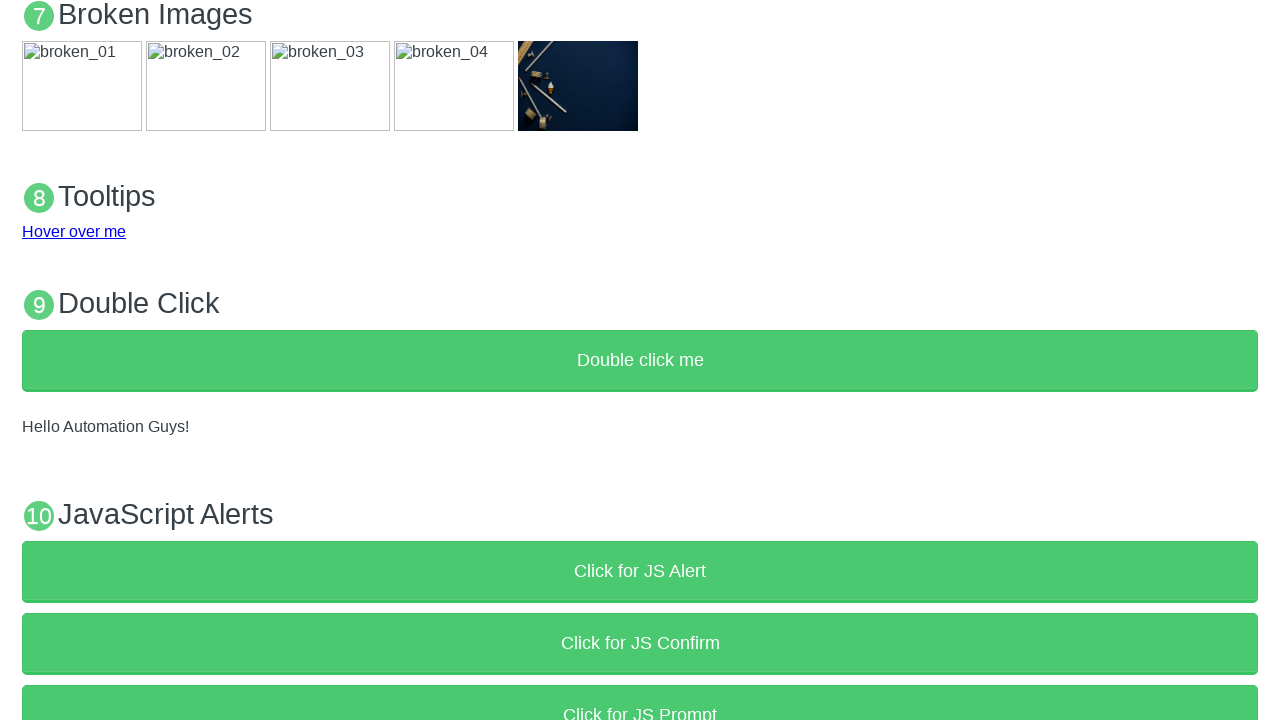

Located the demo element
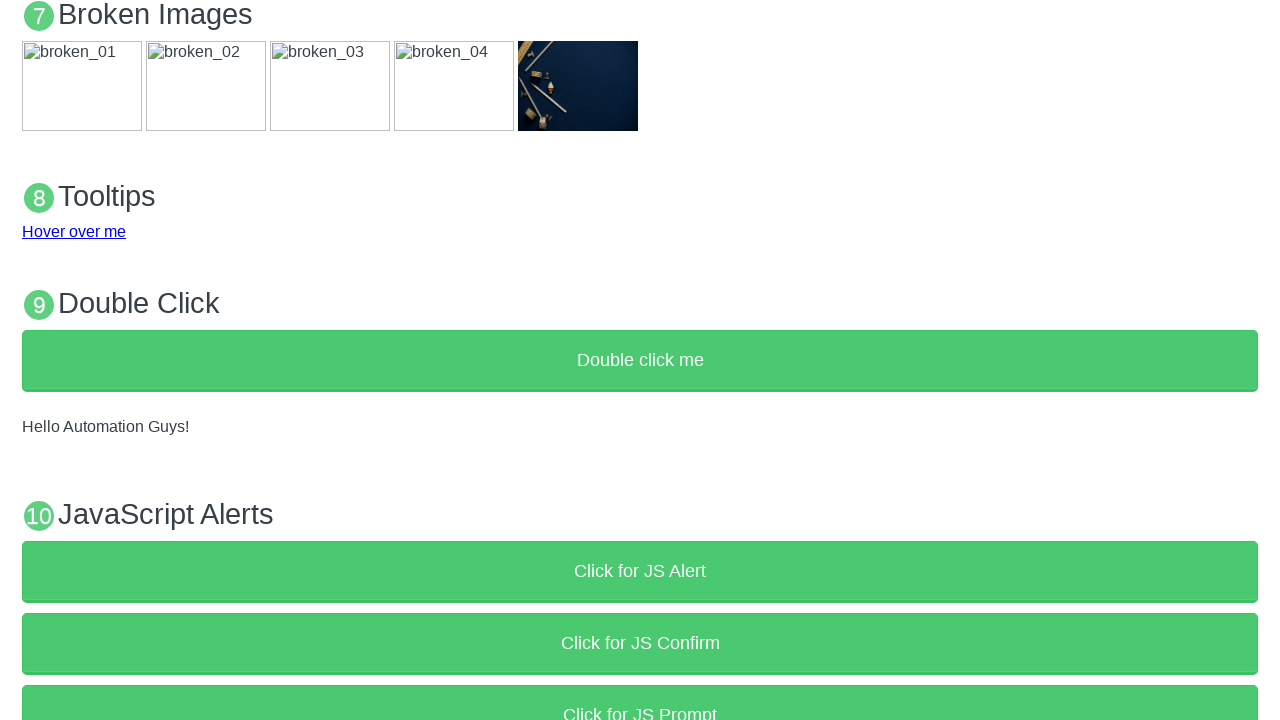

Verified demo element is visible after double-click
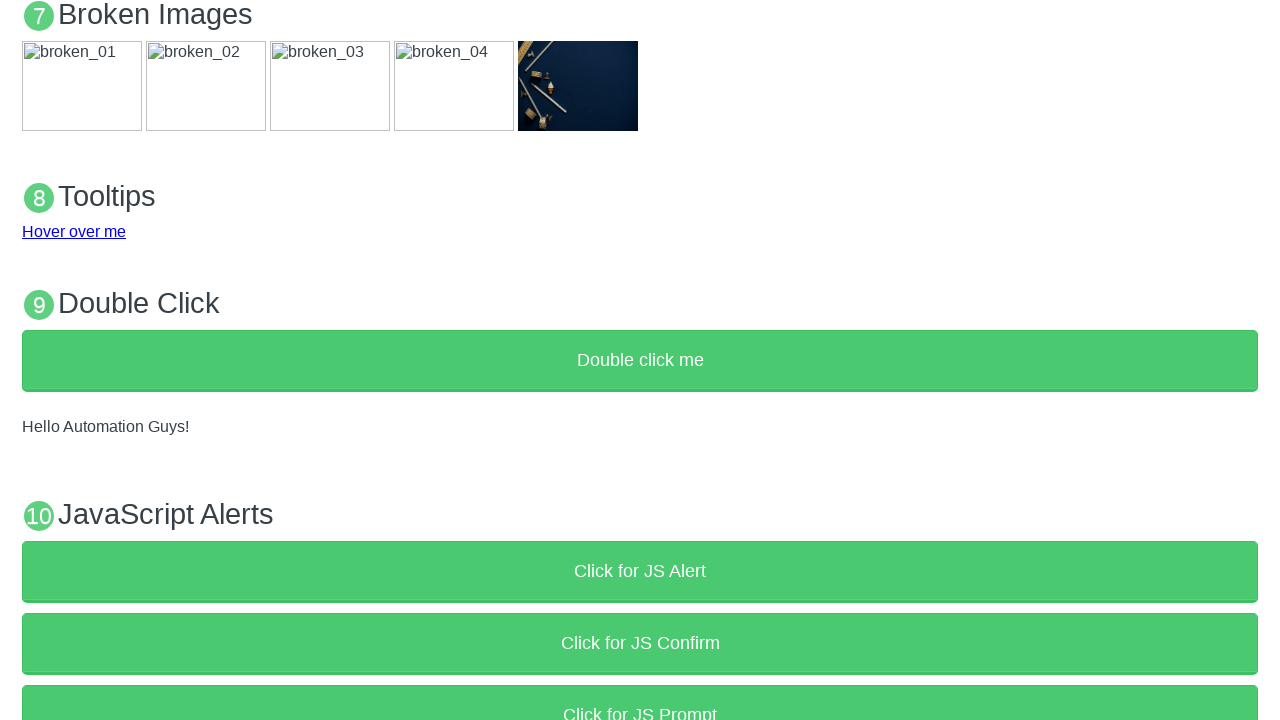

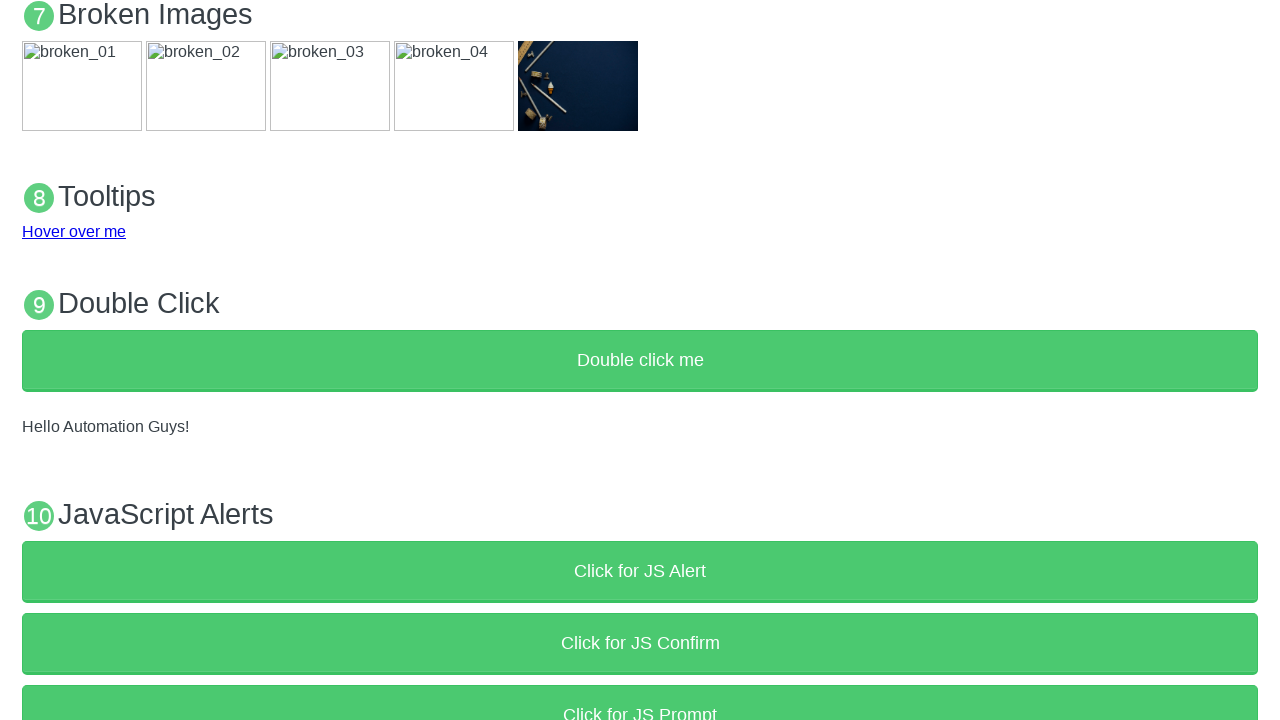